Verifies the page title after navigating to login page

Starting URL: https://the-internet.herokuapp.com/

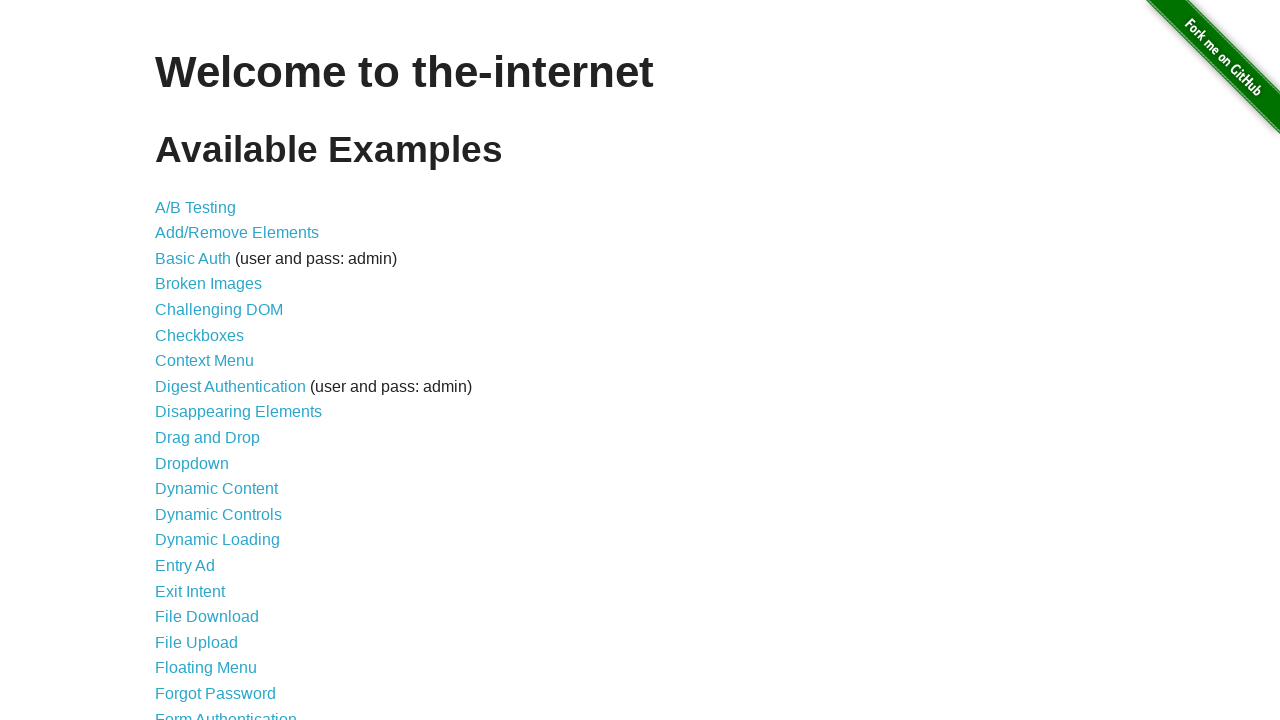

Clicked on Form Authentication link at (226, 712) on xpath=//a[text() = "Form Authentication"]
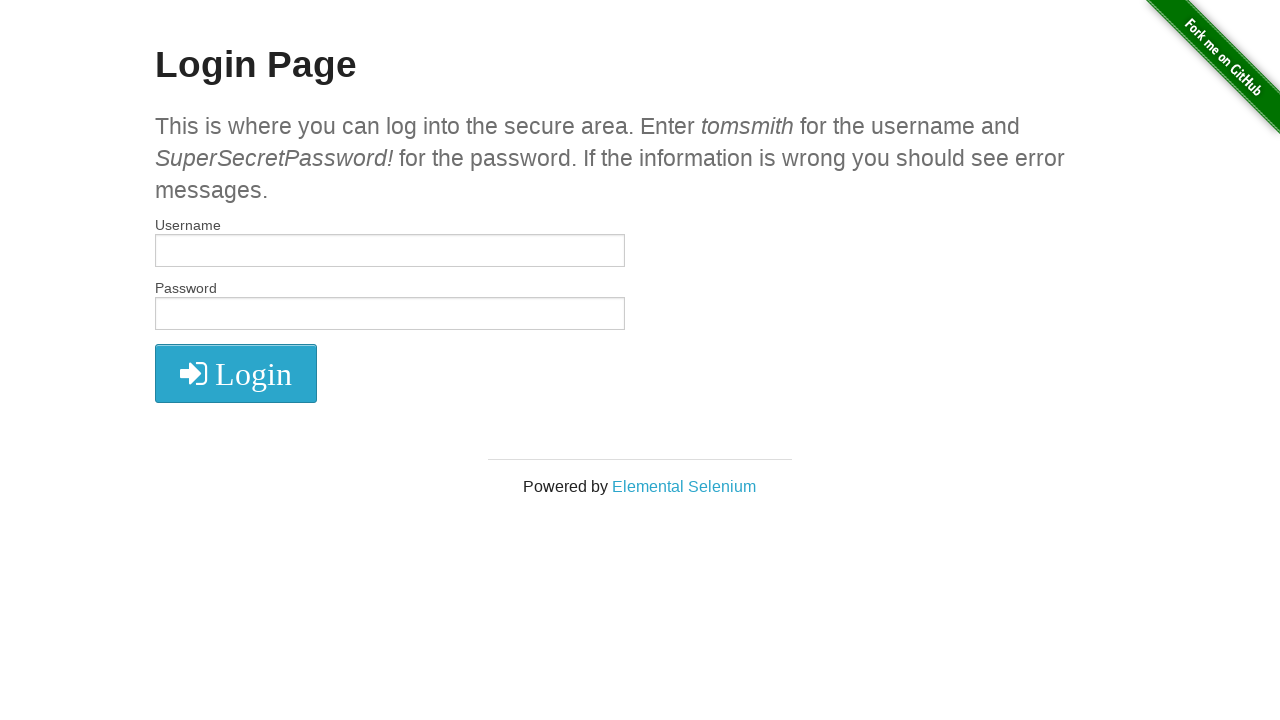

Verified page title is 'The Internet'
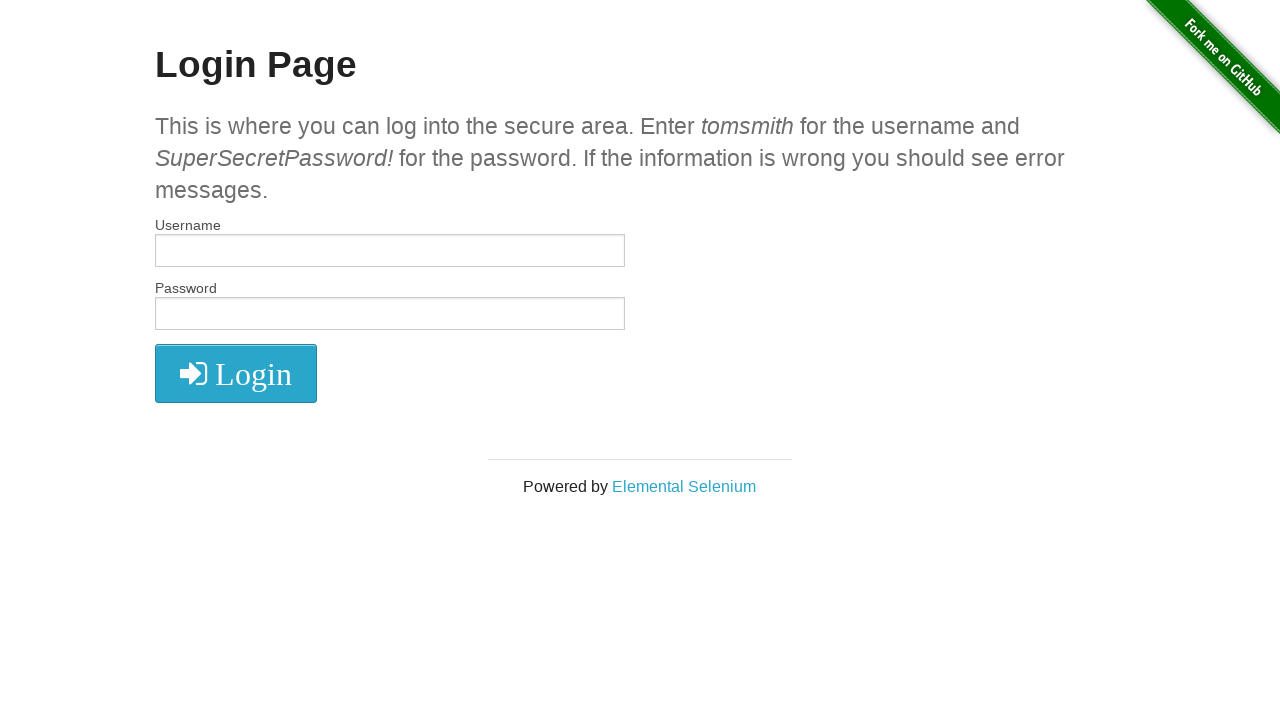

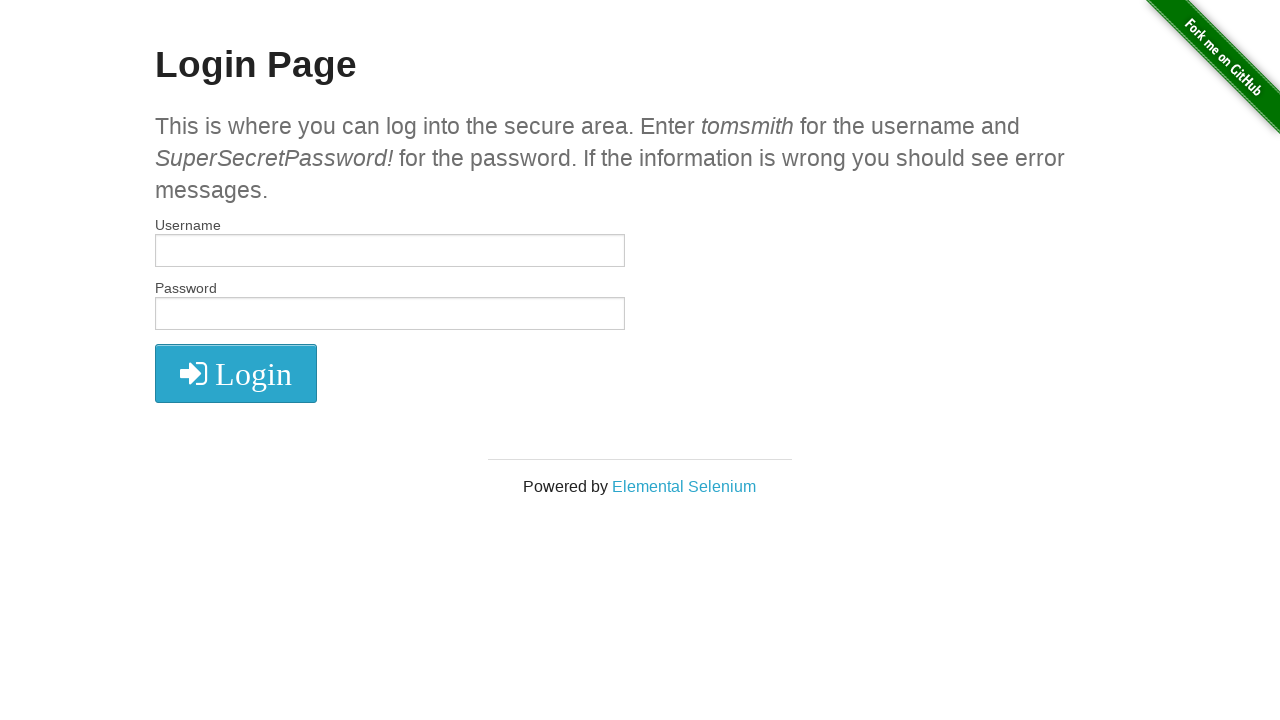